Tests dropdown menu functionality by selecting options using different methods (by index, by value, by visible text) and verifies the dropdown contains the expected number of options.

Starting URL: https://the-internet.herokuapp.com/dropdown

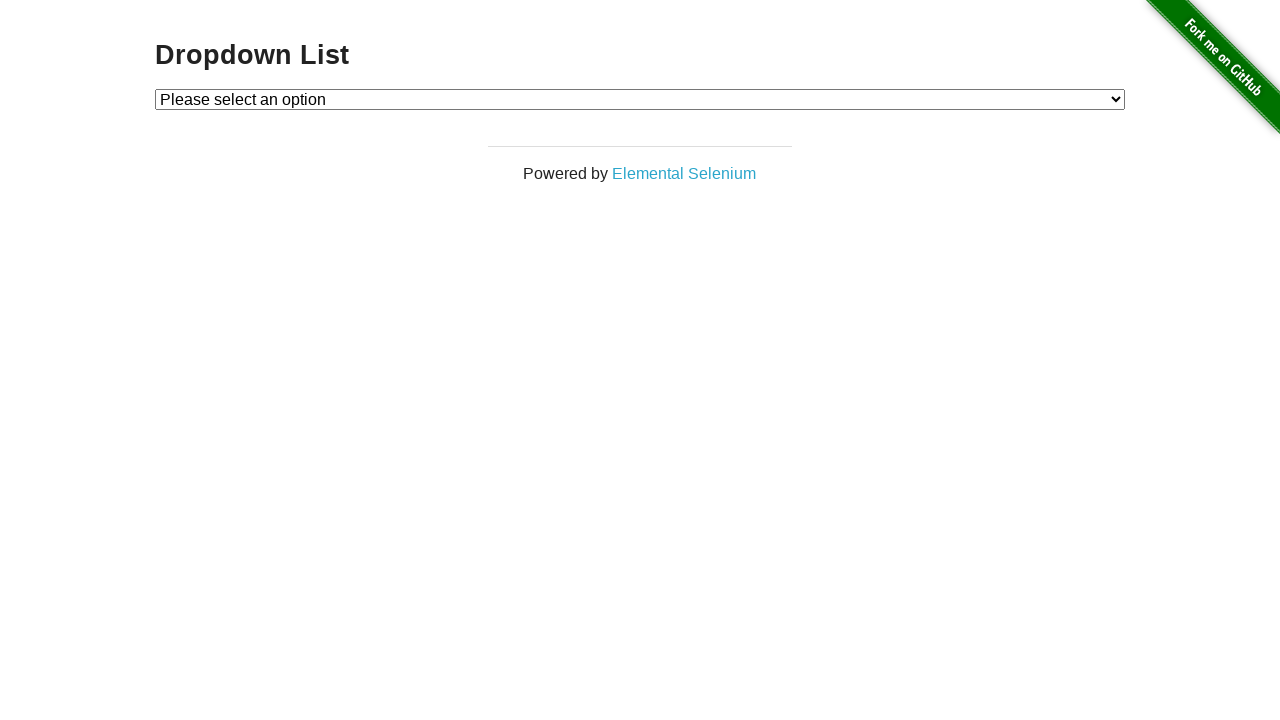

Dropdown element loaded and is visible
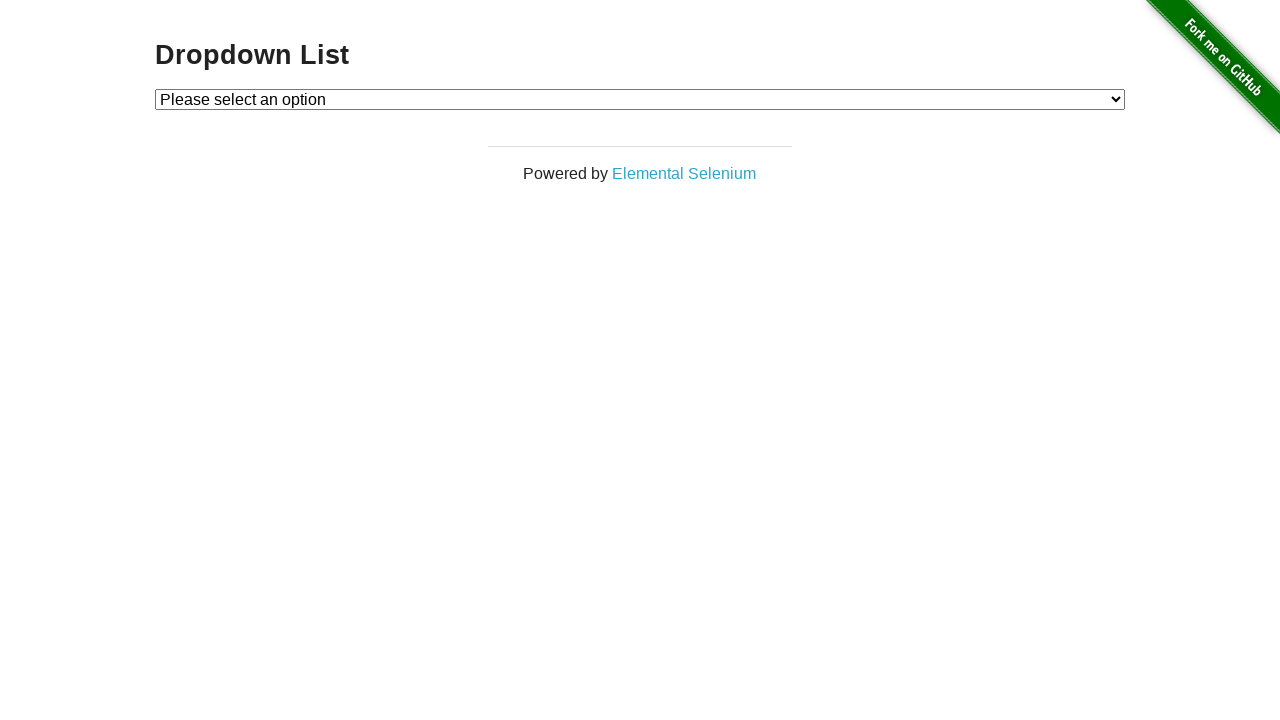

Selected Option 1 by index on select#dropdown
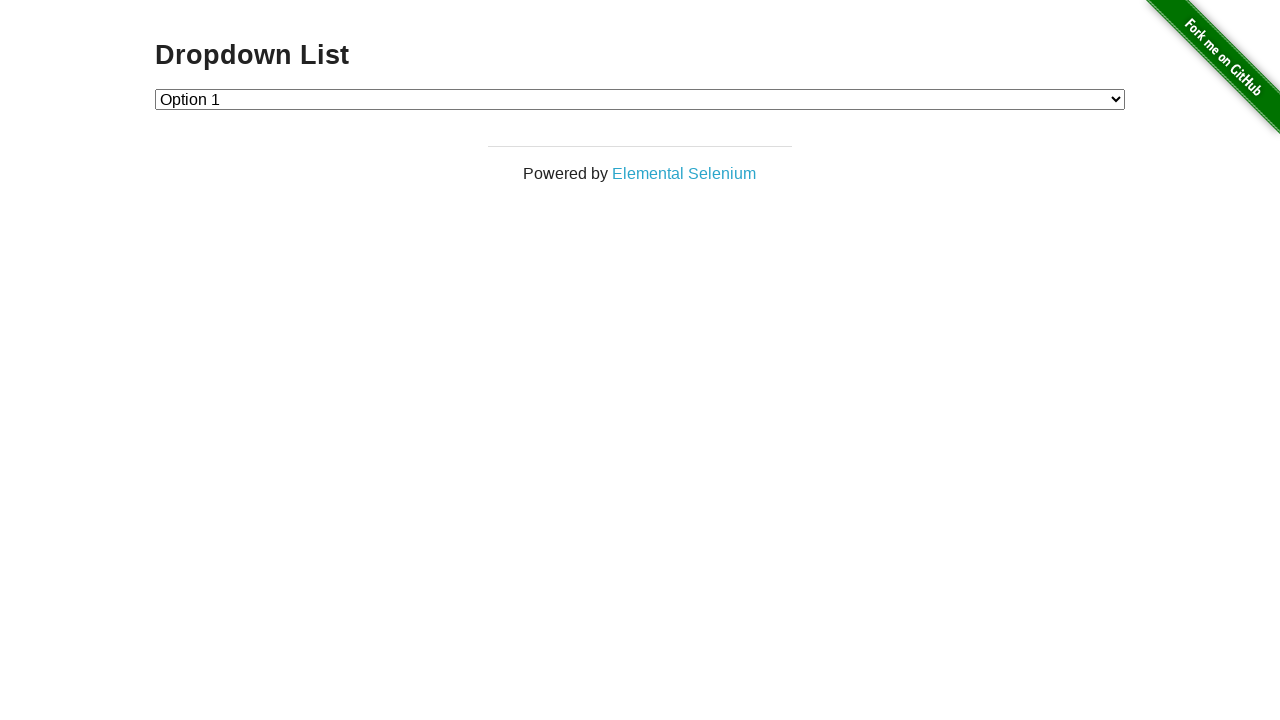

Selected Option 2 by value on select#dropdown
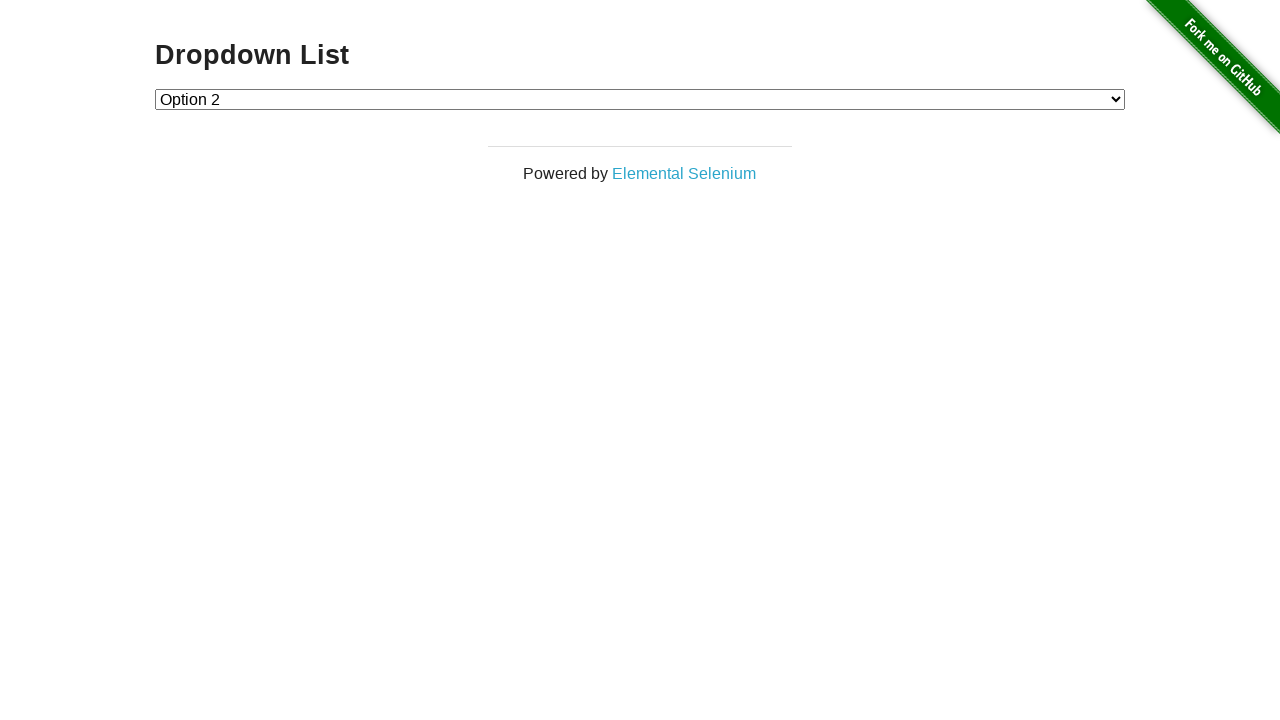

Selected Option 1 by visible text on select#dropdown
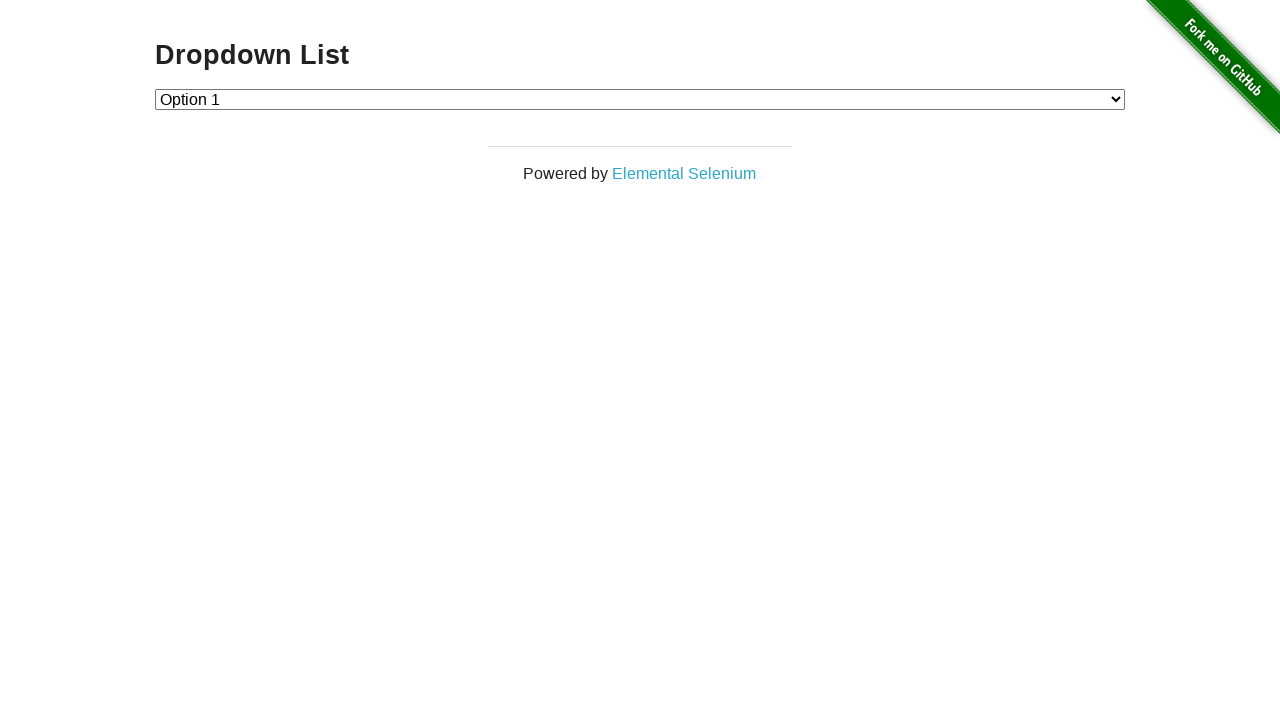

Retrieved all dropdown options - found 3 options
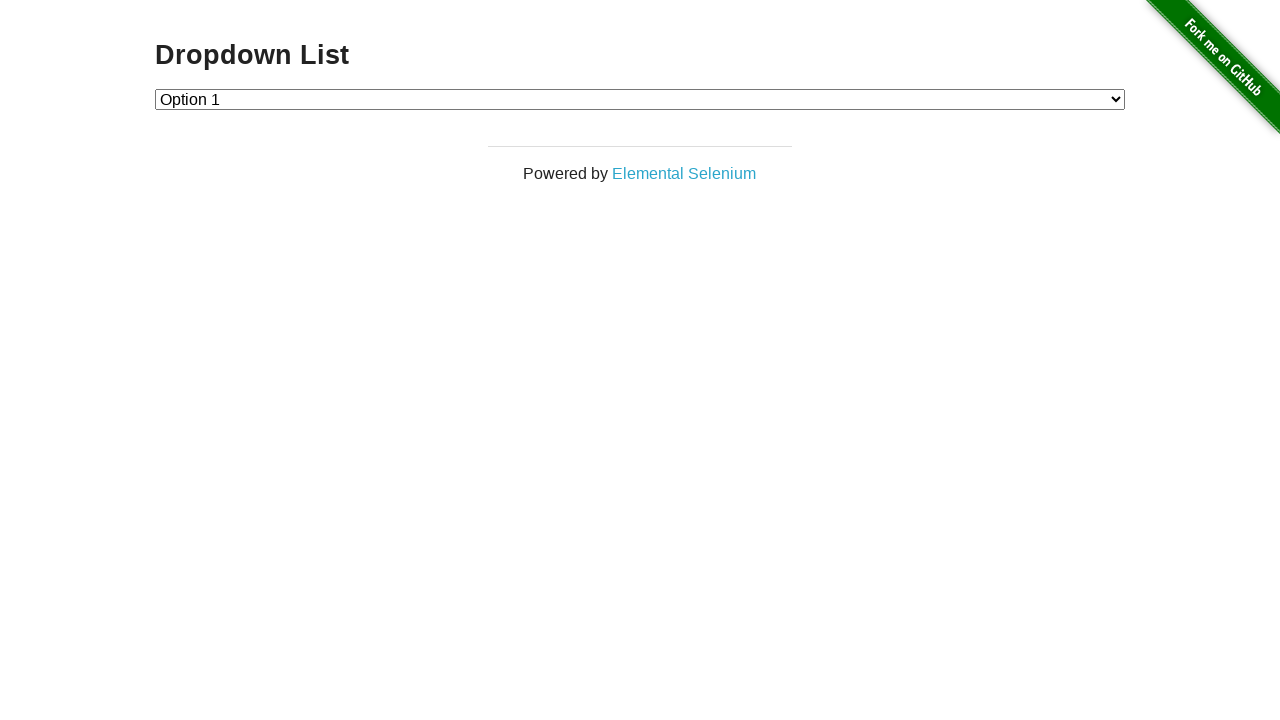

Assertion passed: dropdown contains exactly 3 options
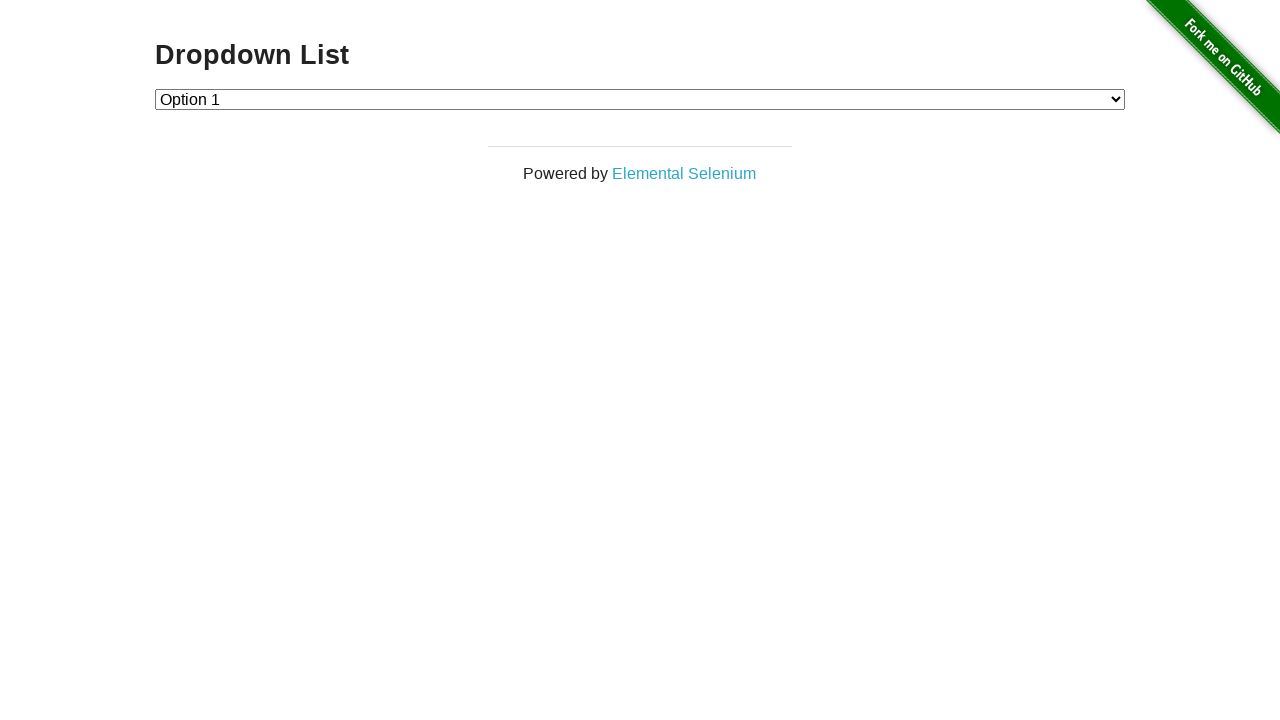

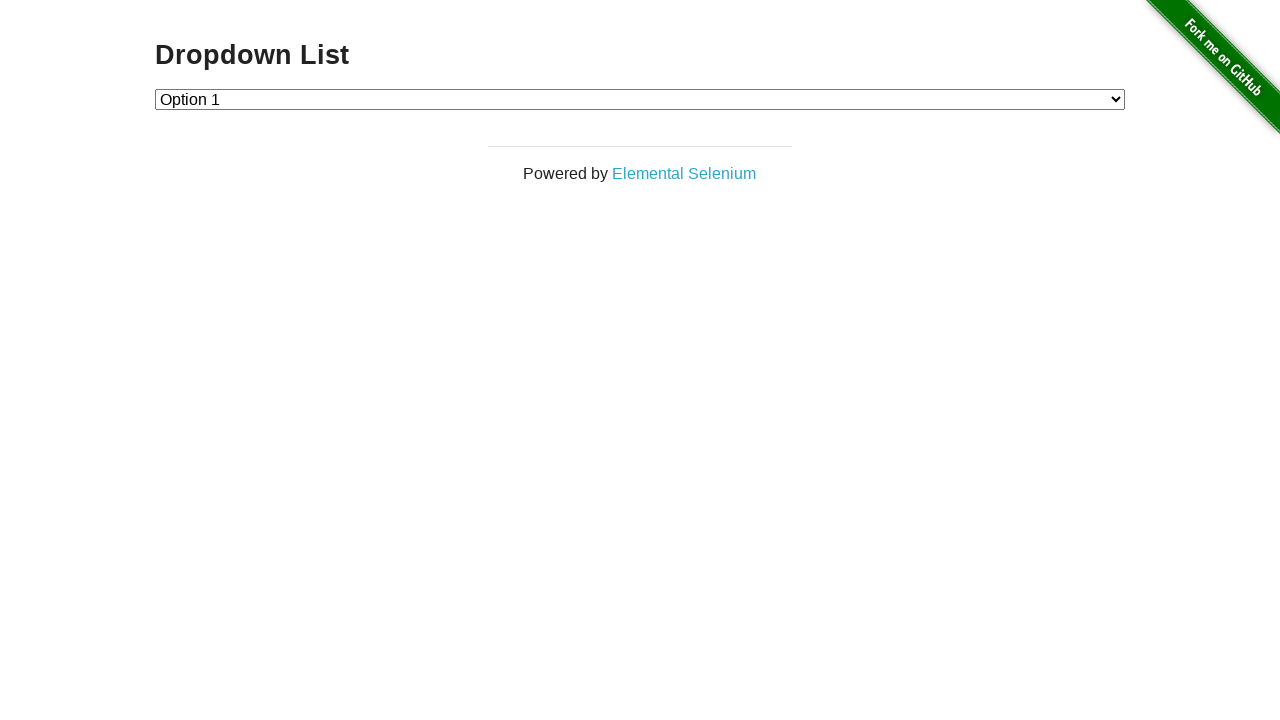